Tests that new todo items are appended to the bottom of the list and displays correct count

Starting URL: https://demo.playwright.dev/todomvc

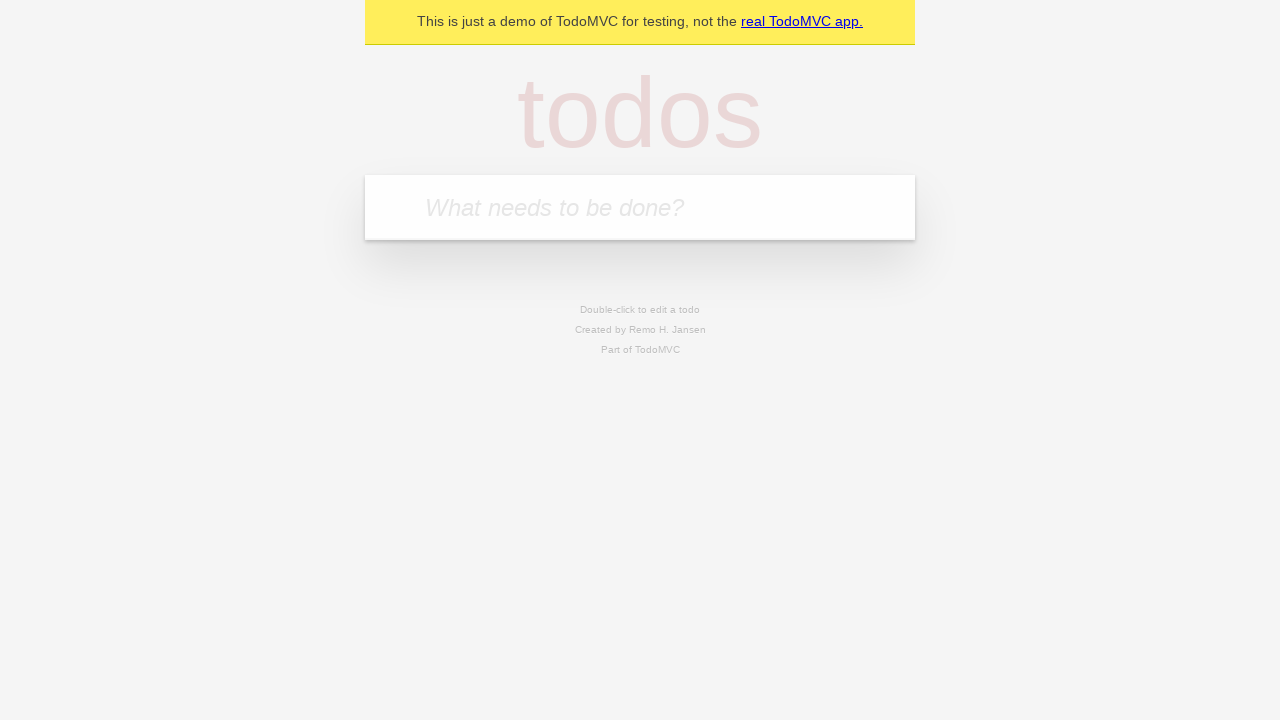

Located the 'What needs to be done?' input field
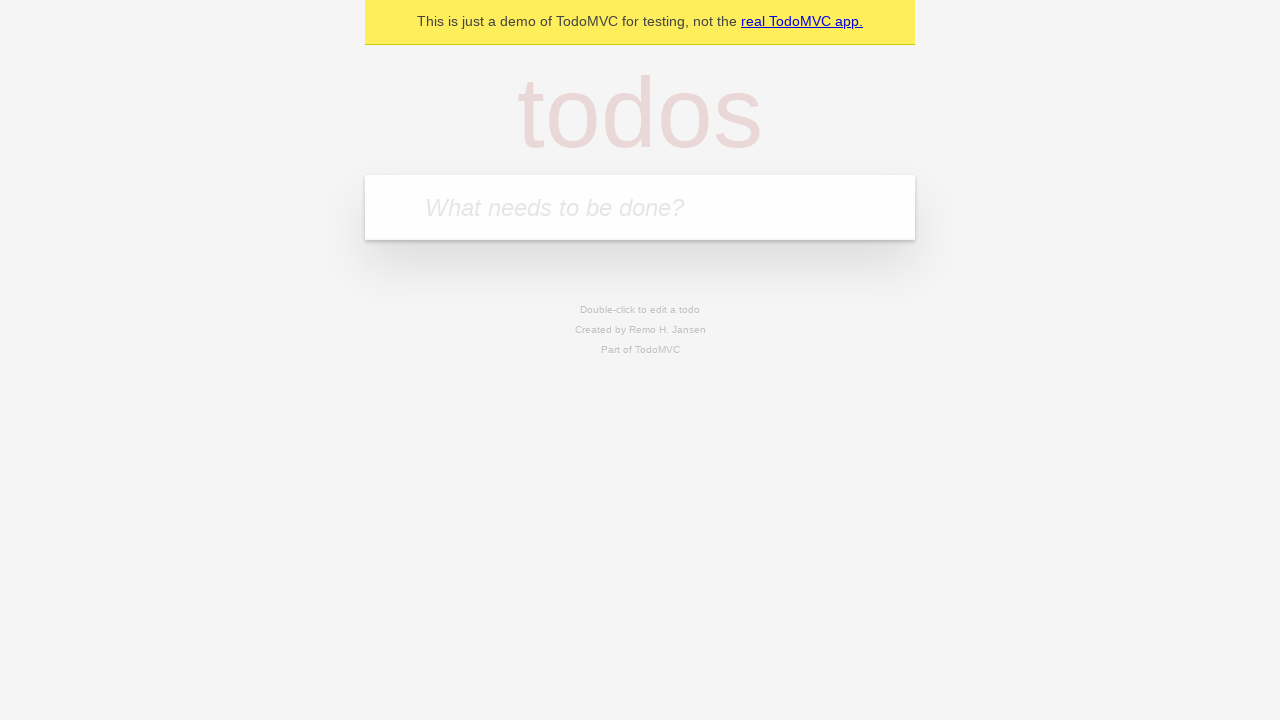

Filled input field with 'buy some cheese' on internal:attr=[placeholder="What needs to be done?"i]
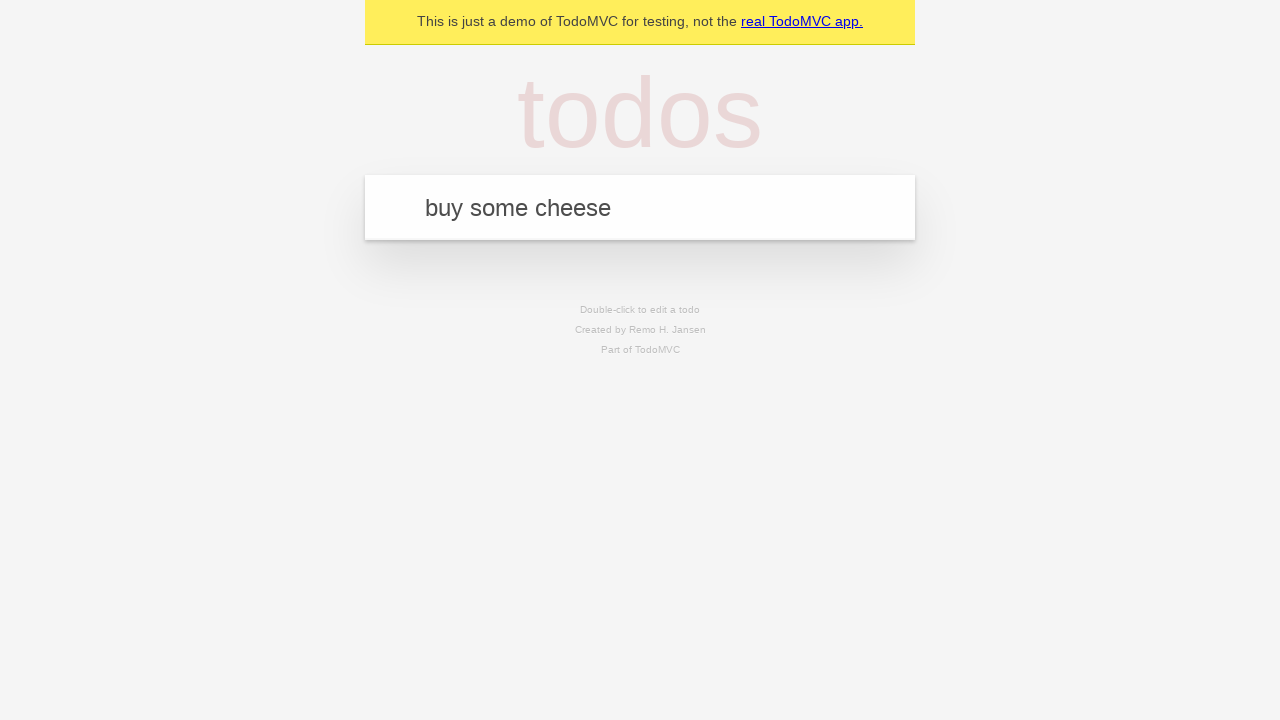

Pressed Enter to add first todo item on internal:attr=[placeholder="What needs to be done?"i]
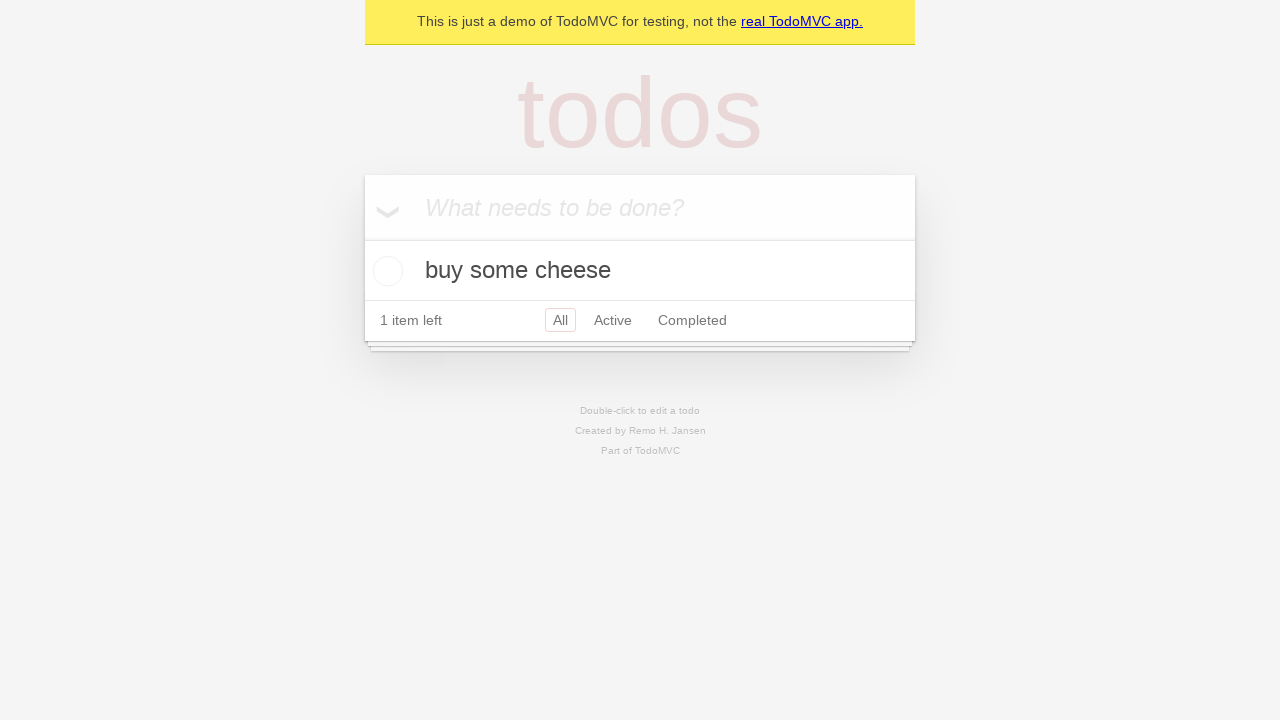

Filled input field with 'feed the cat' on internal:attr=[placeholder="What needs to be done?"i]
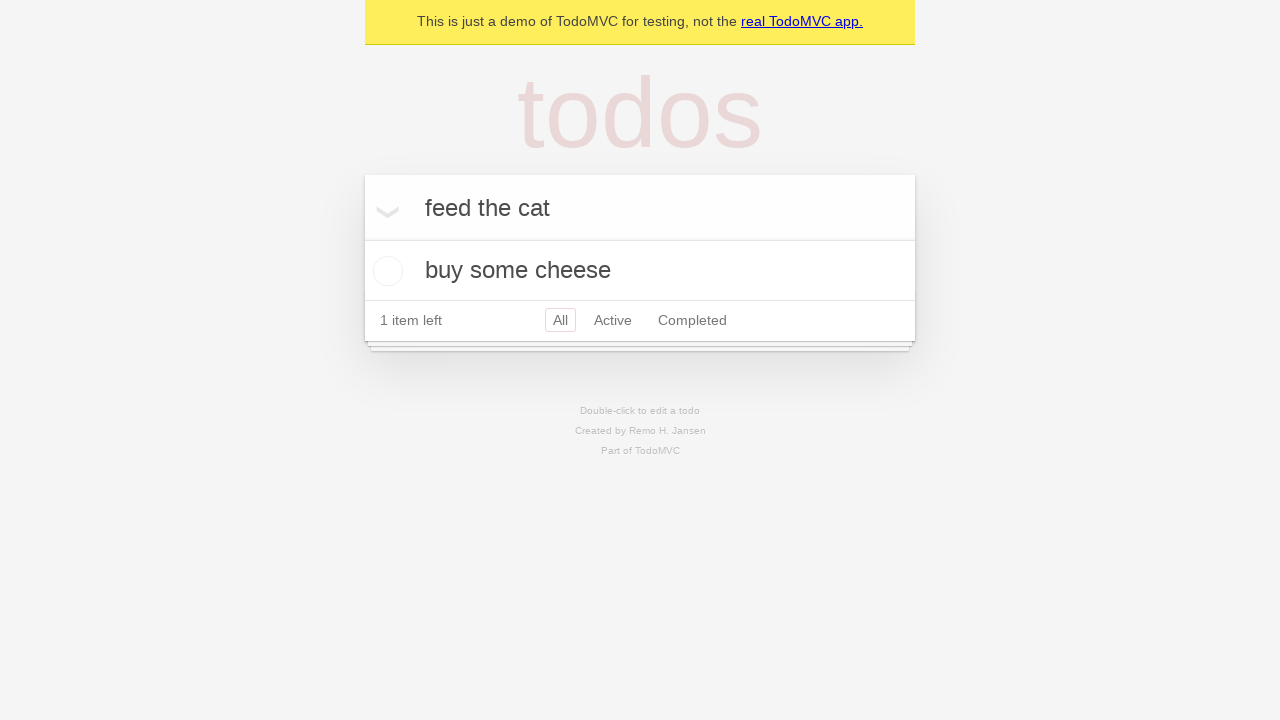

Pressed Enter to add second todo item on internal:attr=[placeholder="What needs to be done?"i]
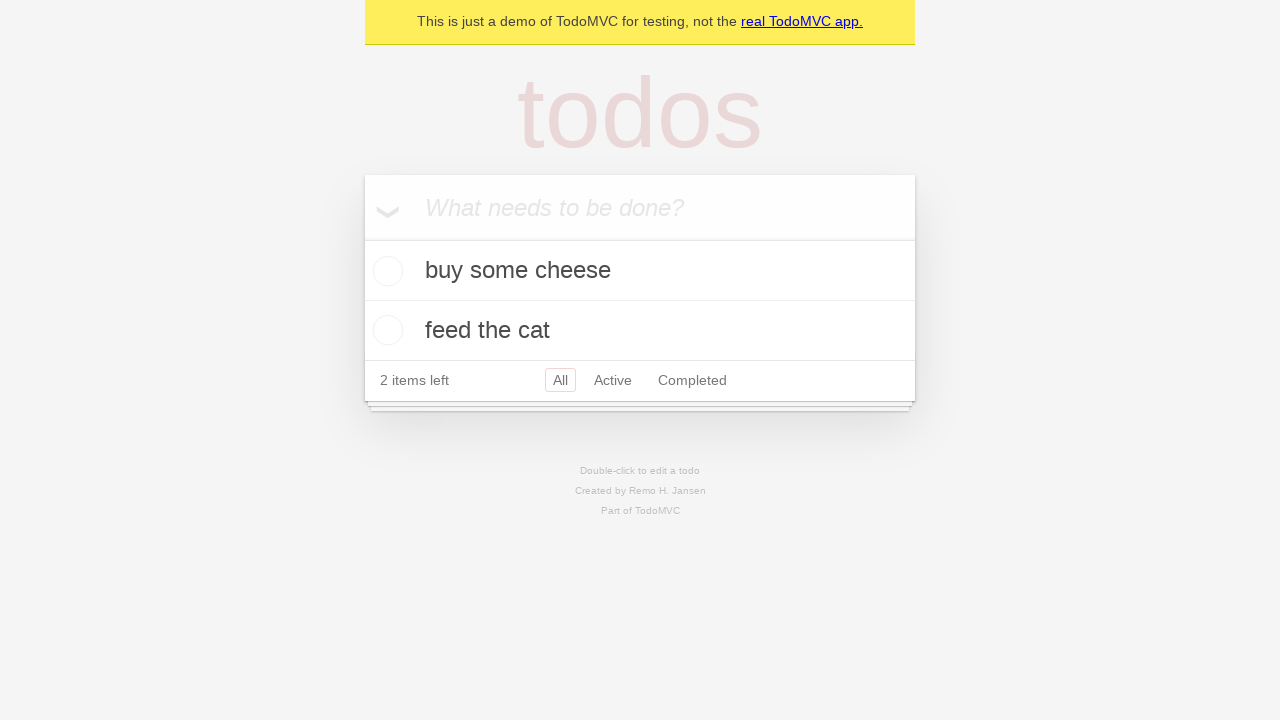

Filled input field with 'book a doctors appointment' on internal:attr=[placeholder="What needs to be done?"i]
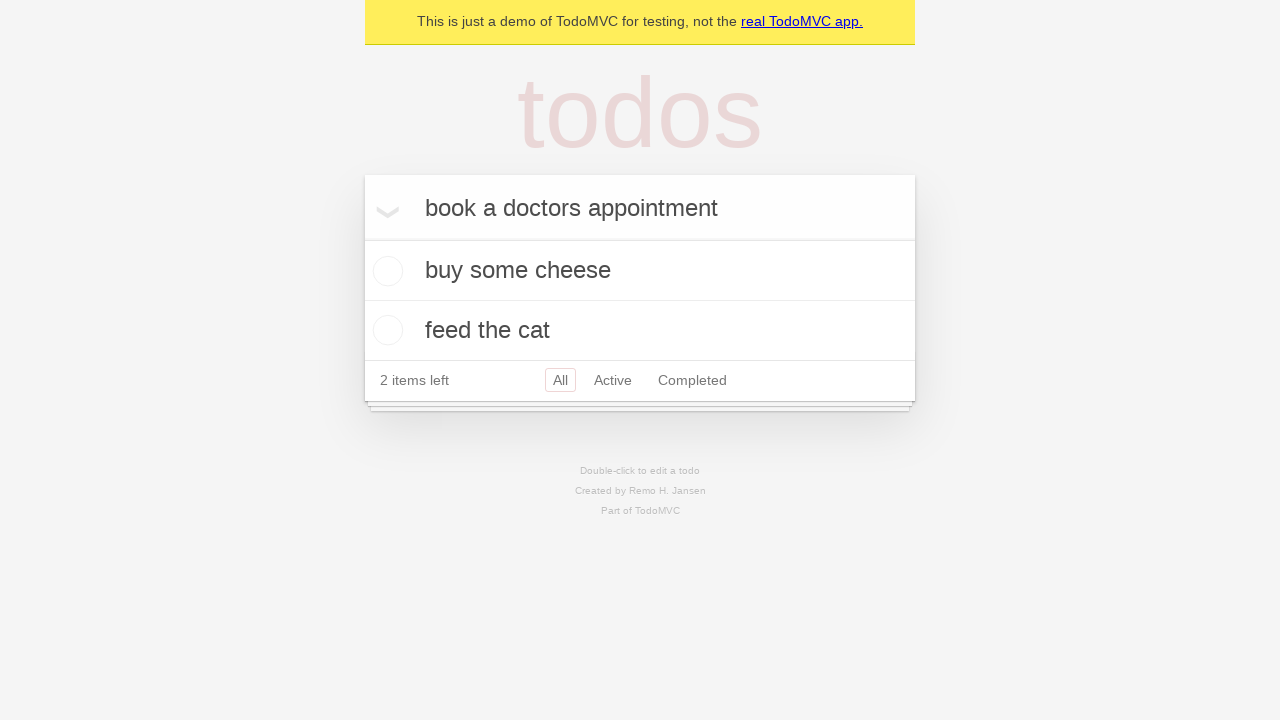

Pressed Enter to add third todo item on internal:attr=[placeholder="What needs to be done?"i]
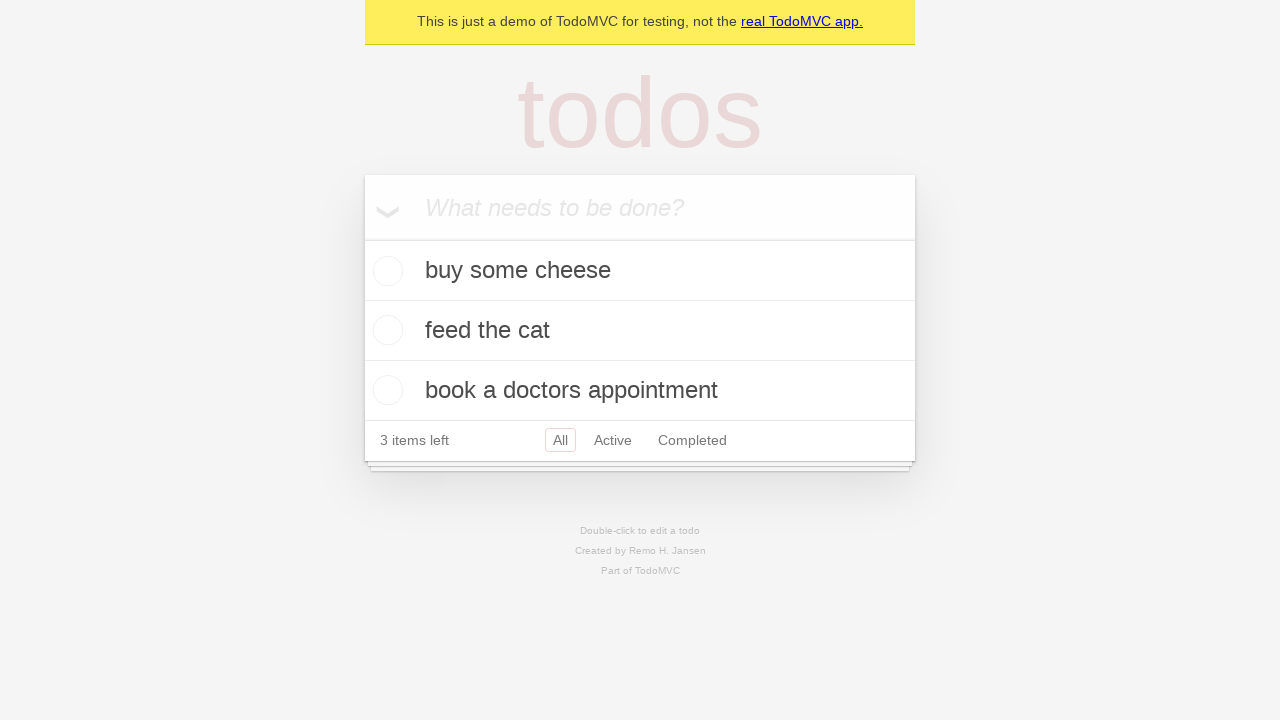

Waited for todo count element to be visible
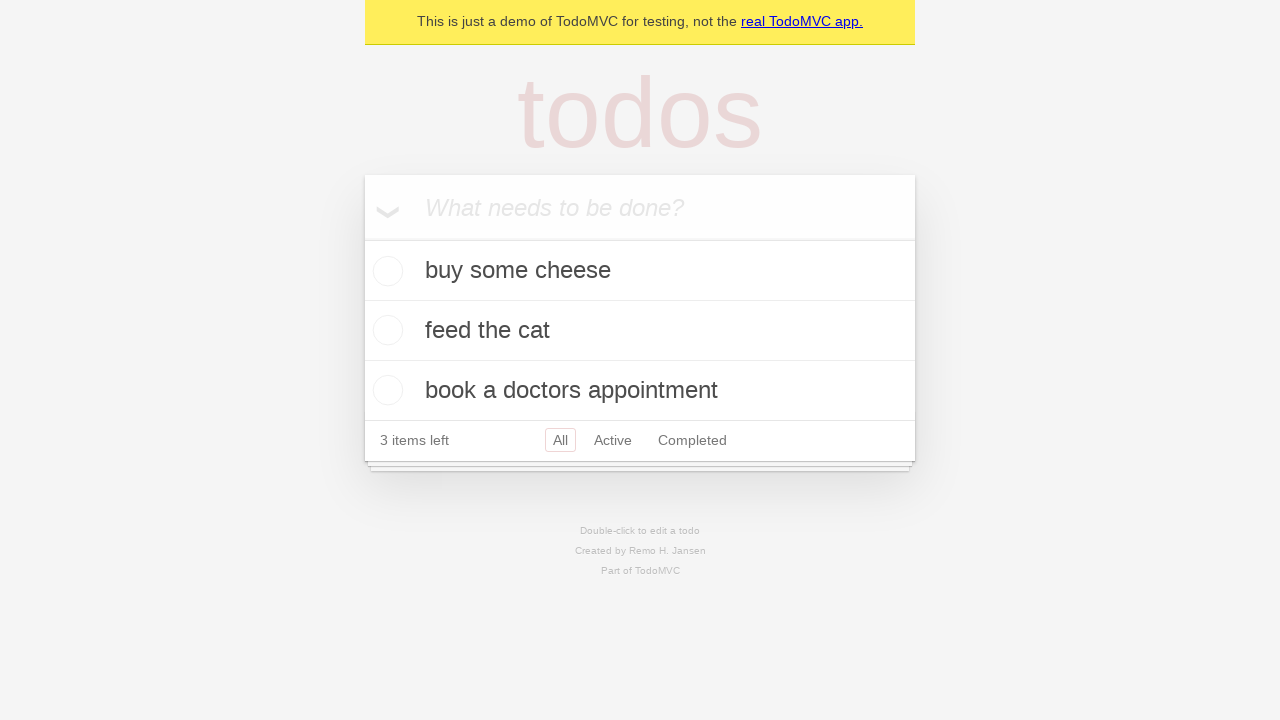

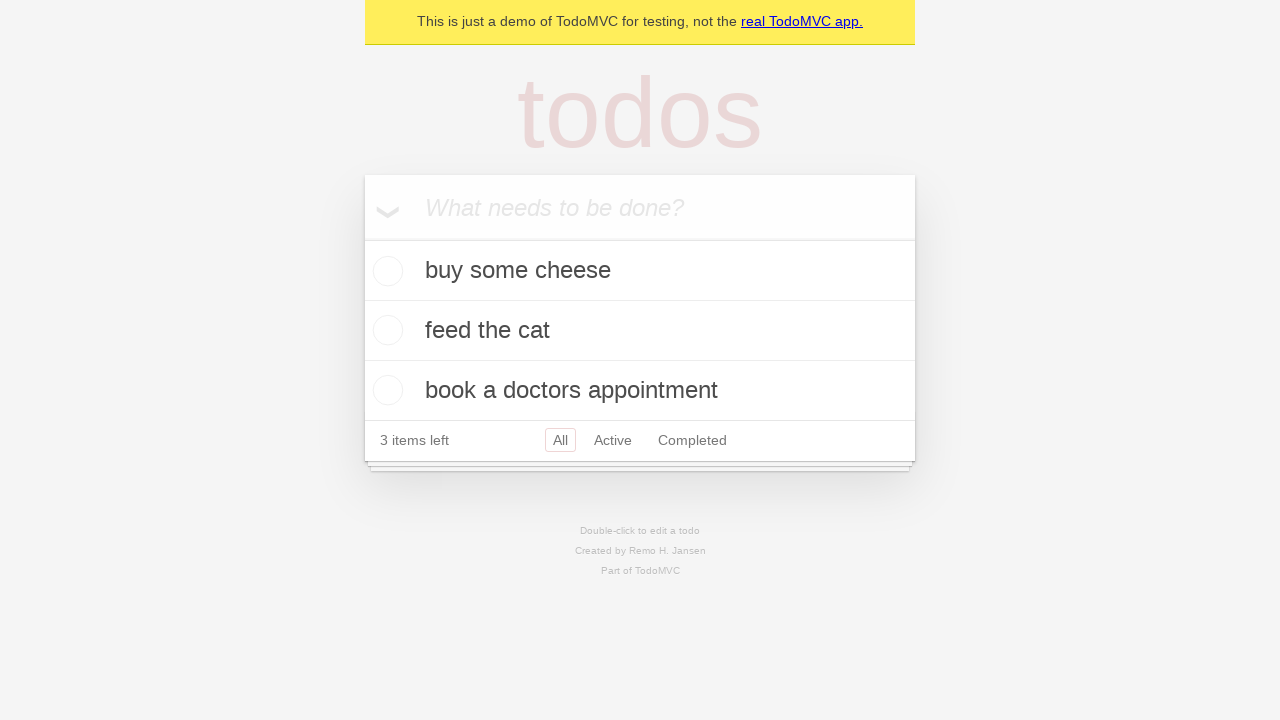